Navigates to The Testing World website and scrolls down the page by 400 pixels

Starting URL: http://www.theTestingWorld.com/testings

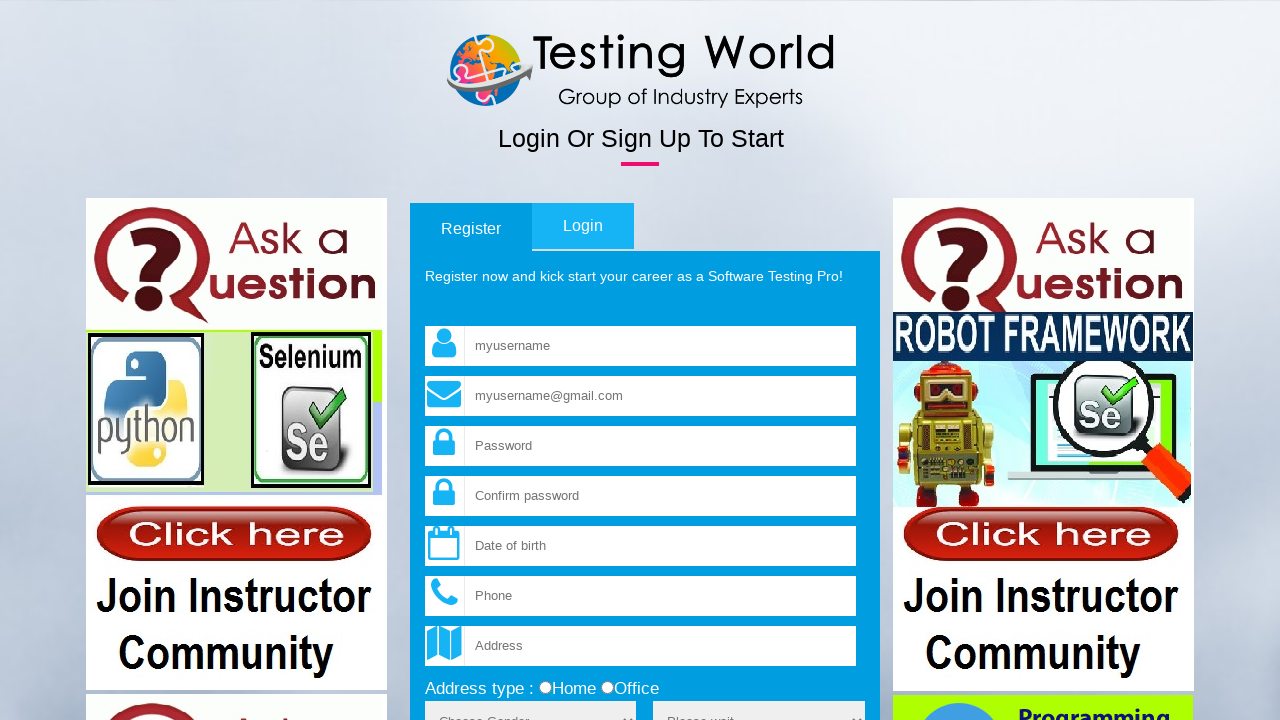

Navigated to The Testing World website
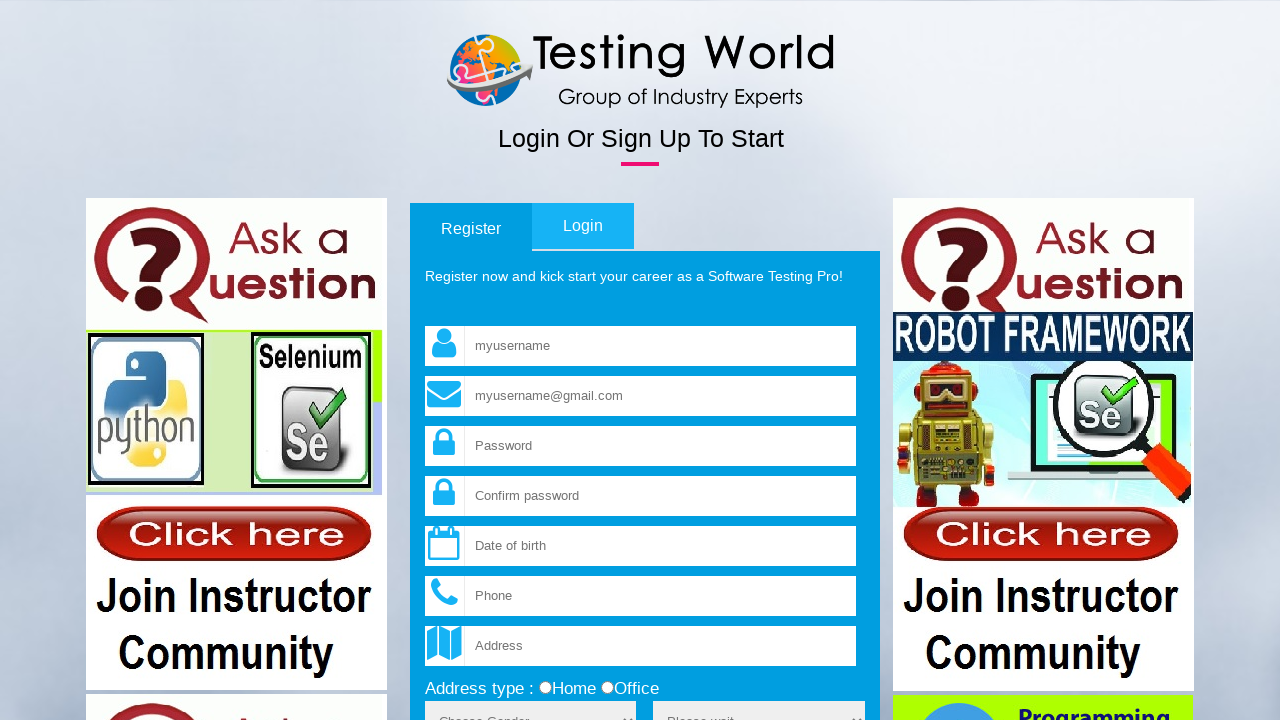

Scrolled down the page by 400 pixels
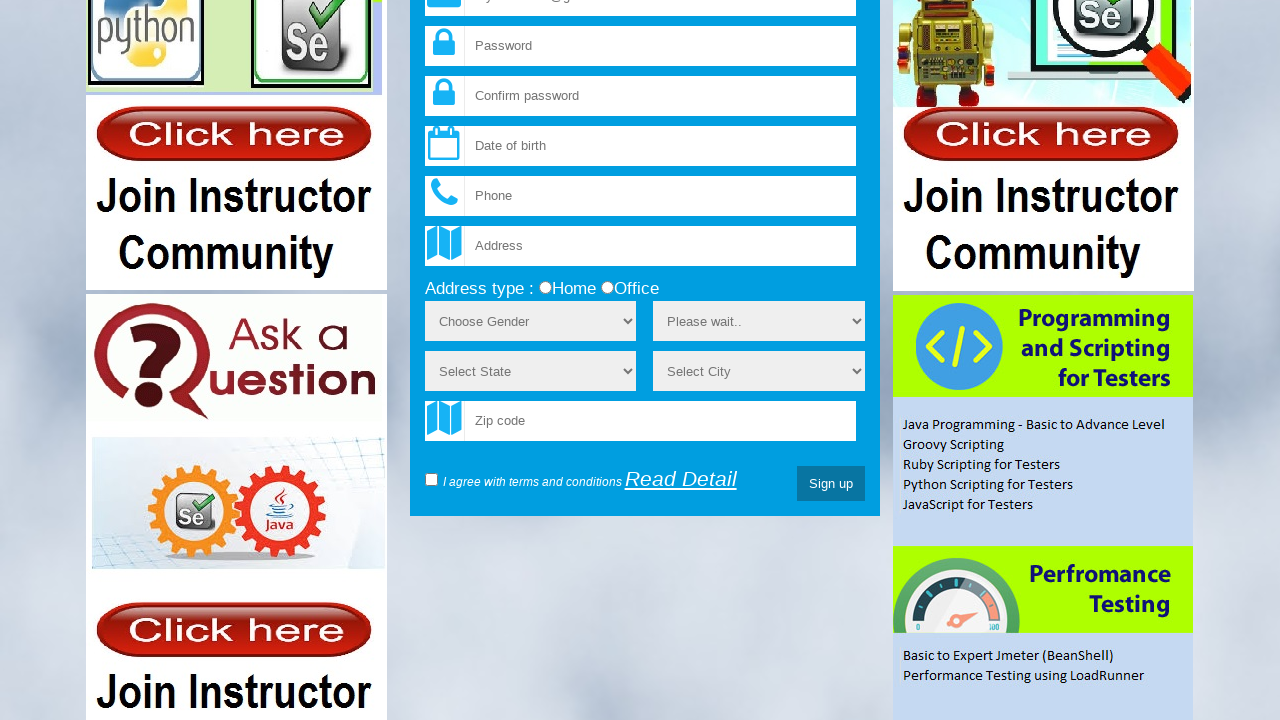

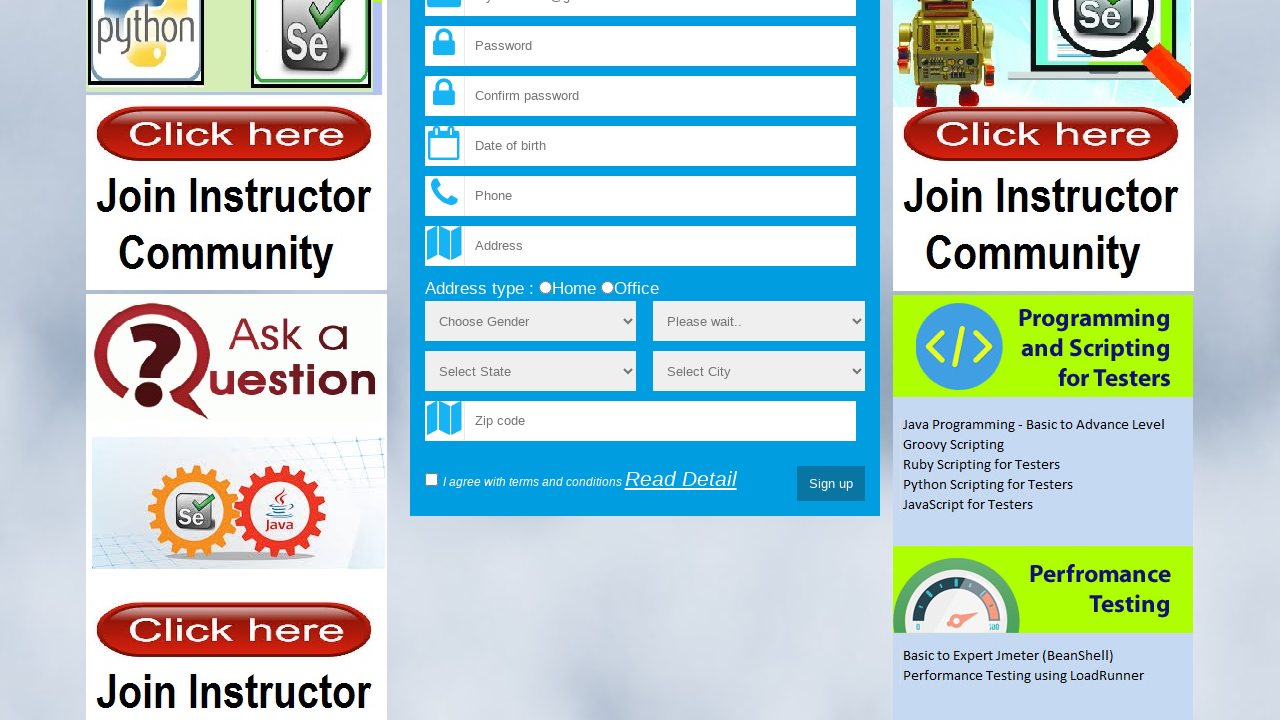